Tests add/remove elements functionality by clicking Add Element button, verifying element appears, then clicking Delete to remove it

Starting URL: https://practice.cydeo.com/add_remove_elements/

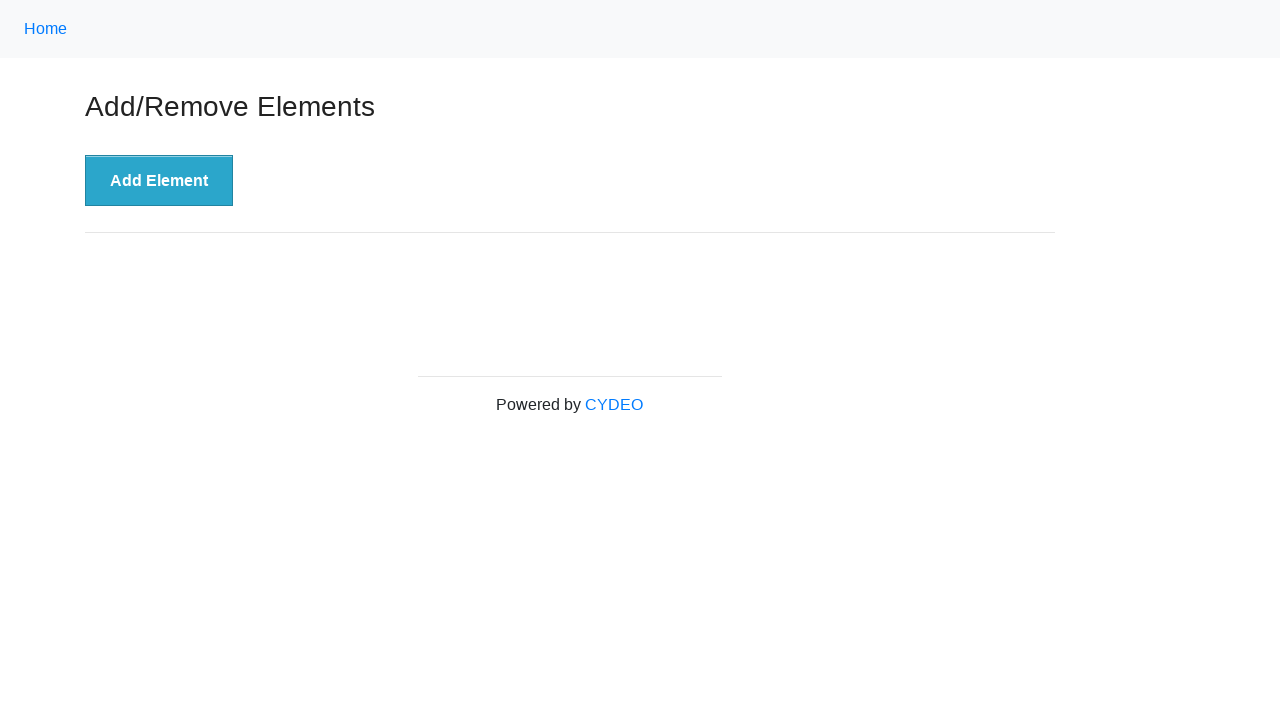

Clicked Add Element button at (159, 181) on #content div button
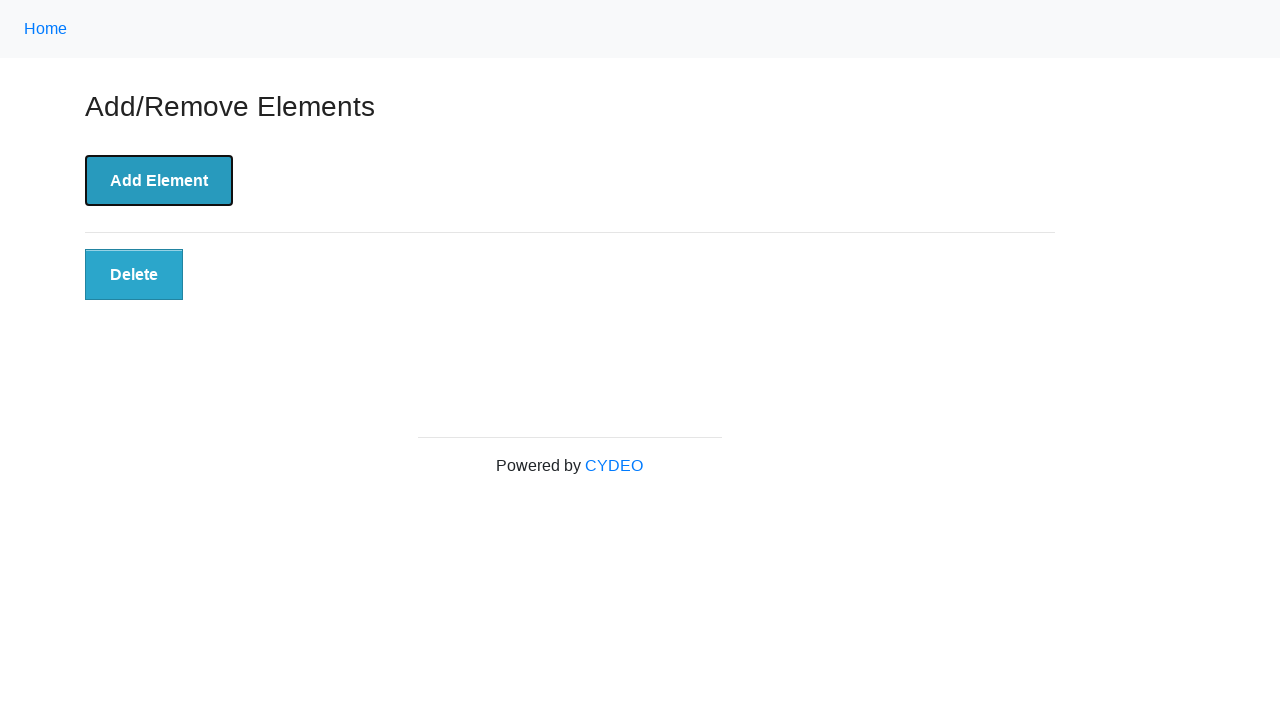

Verified Delete button appeared
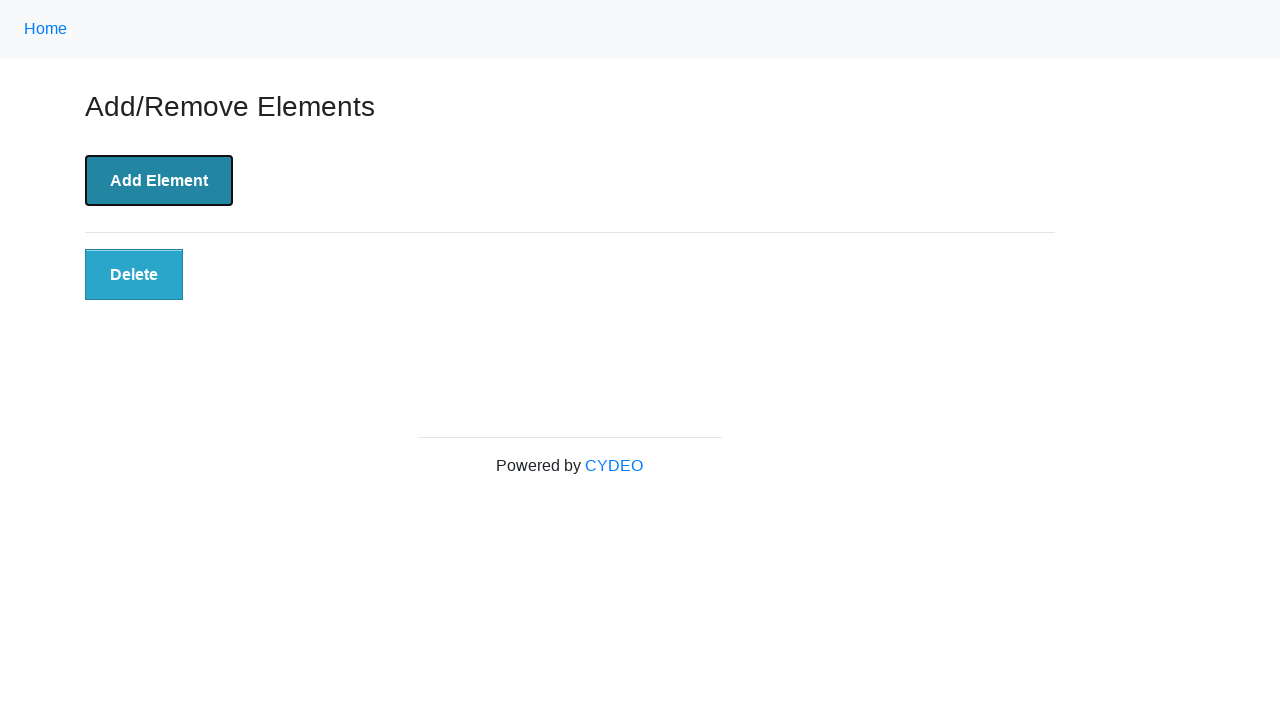

Clicked Delete button to remove element at (134, 275) on #elements button
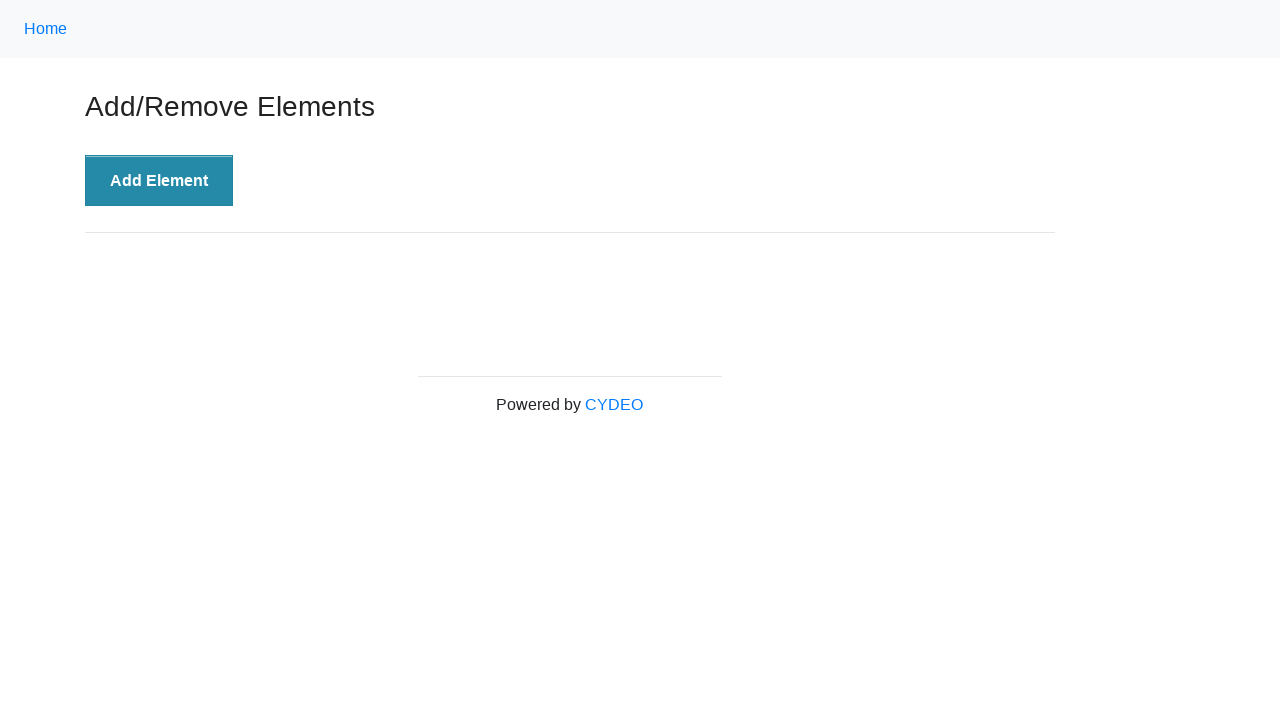

Verified element was removed - Delete button is no longer visible
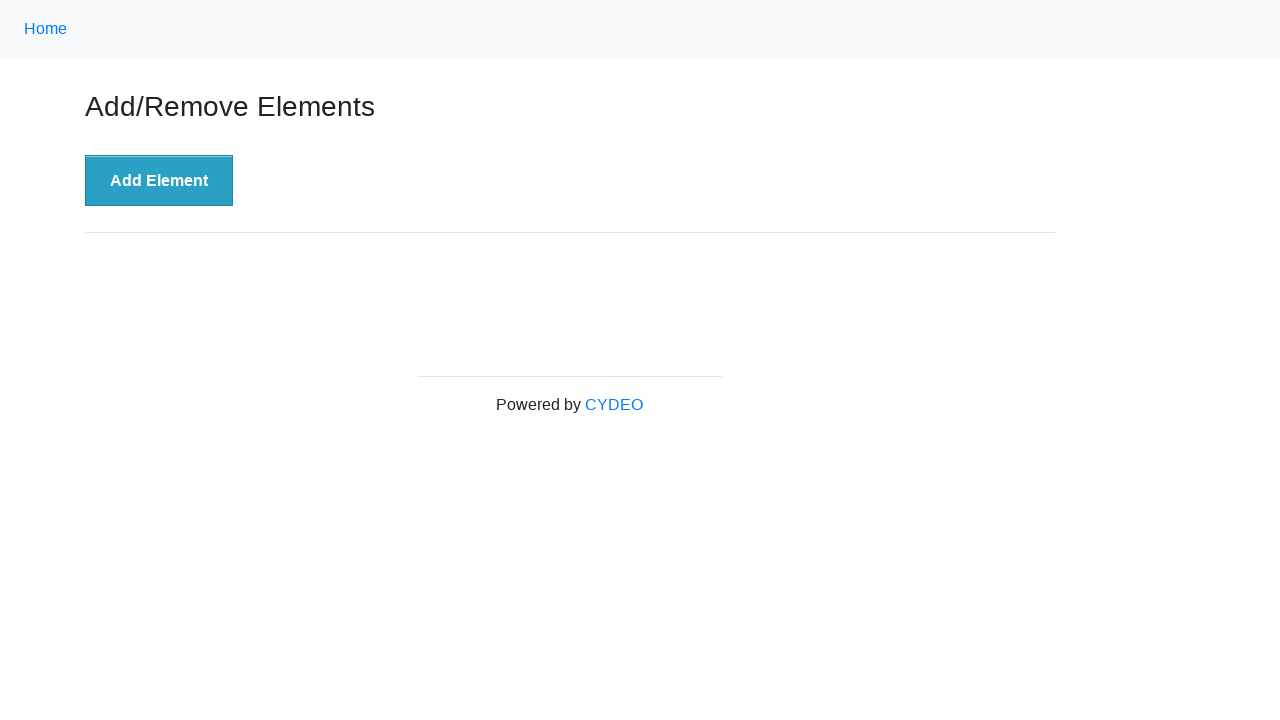

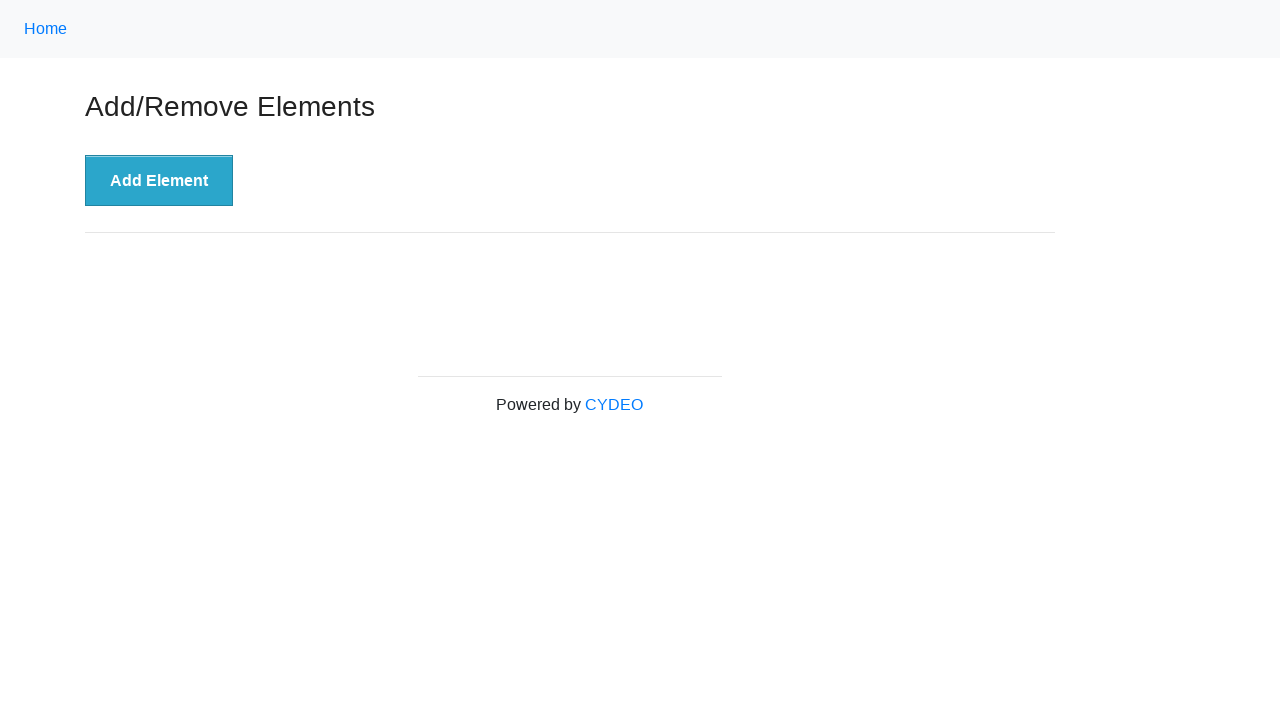